Navigates to Fox News homepage and clicks on the first story in the main content section

Starting URL: https://www.foxnews.com/

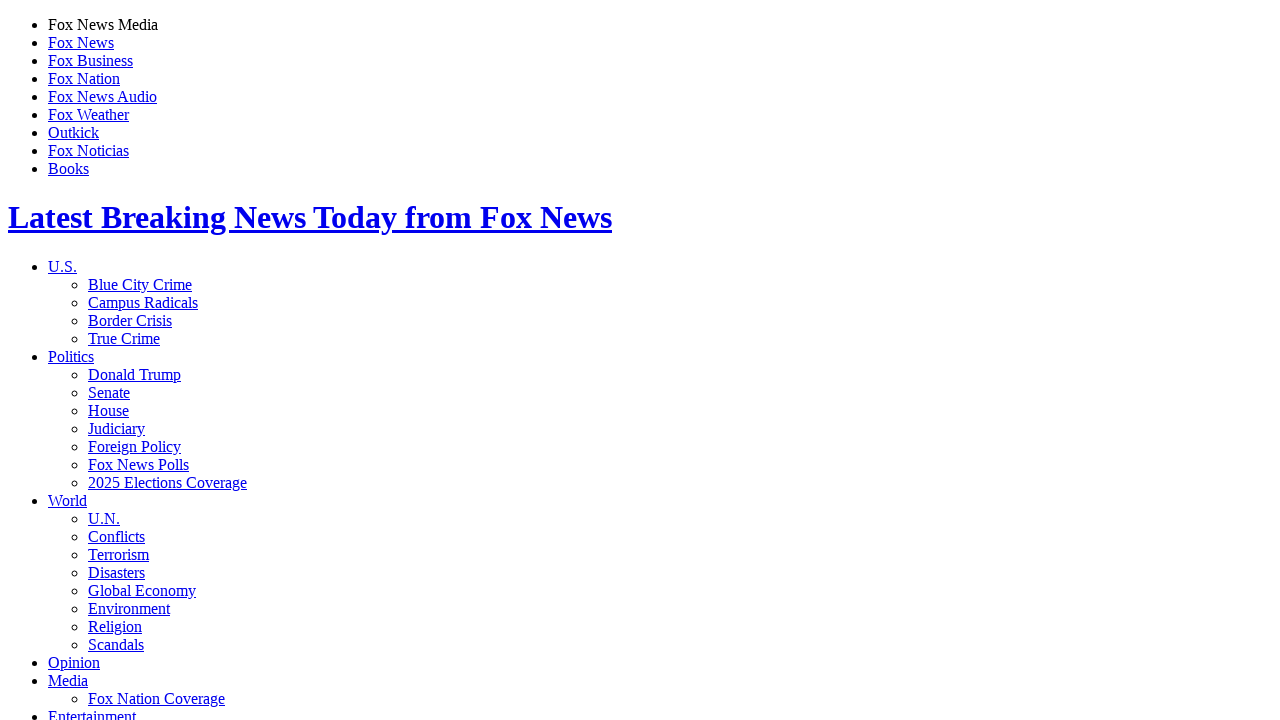

Navigated to Fox News homepage
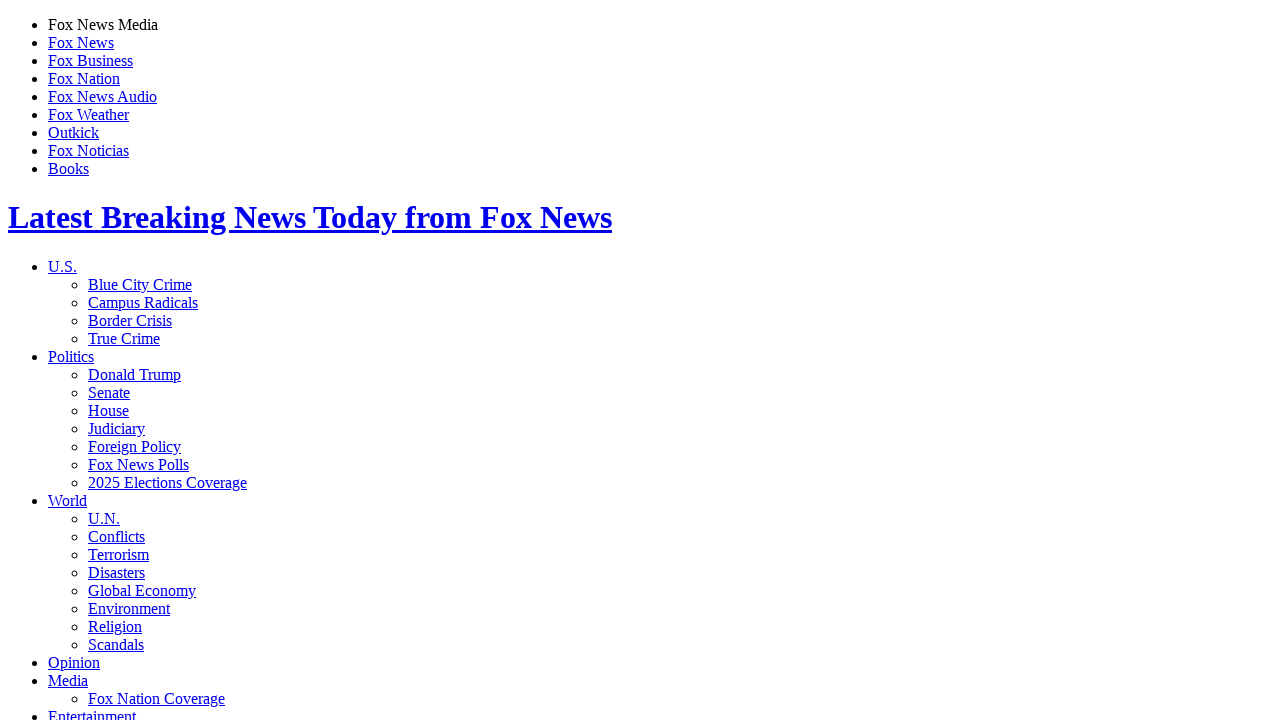

Main content section with first story loaded
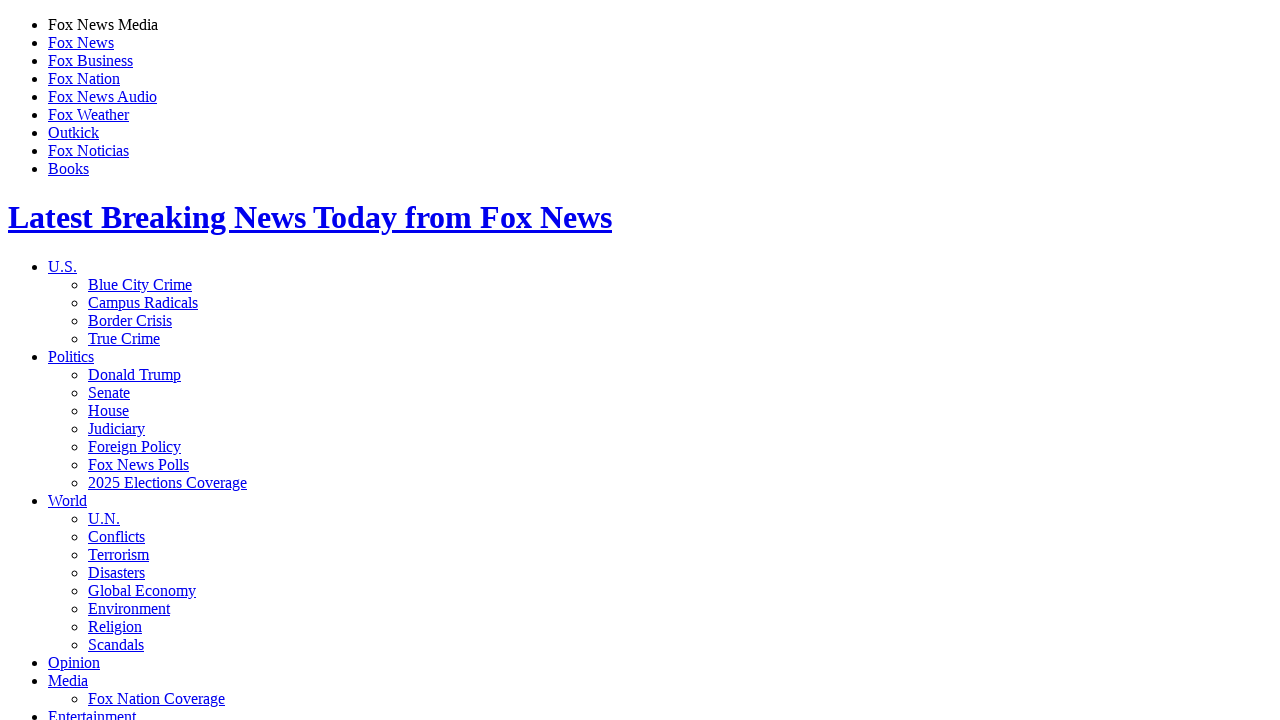

Clicked on the first story in the main content section at (640, 360) on .main-content .story-1 >> nth=0
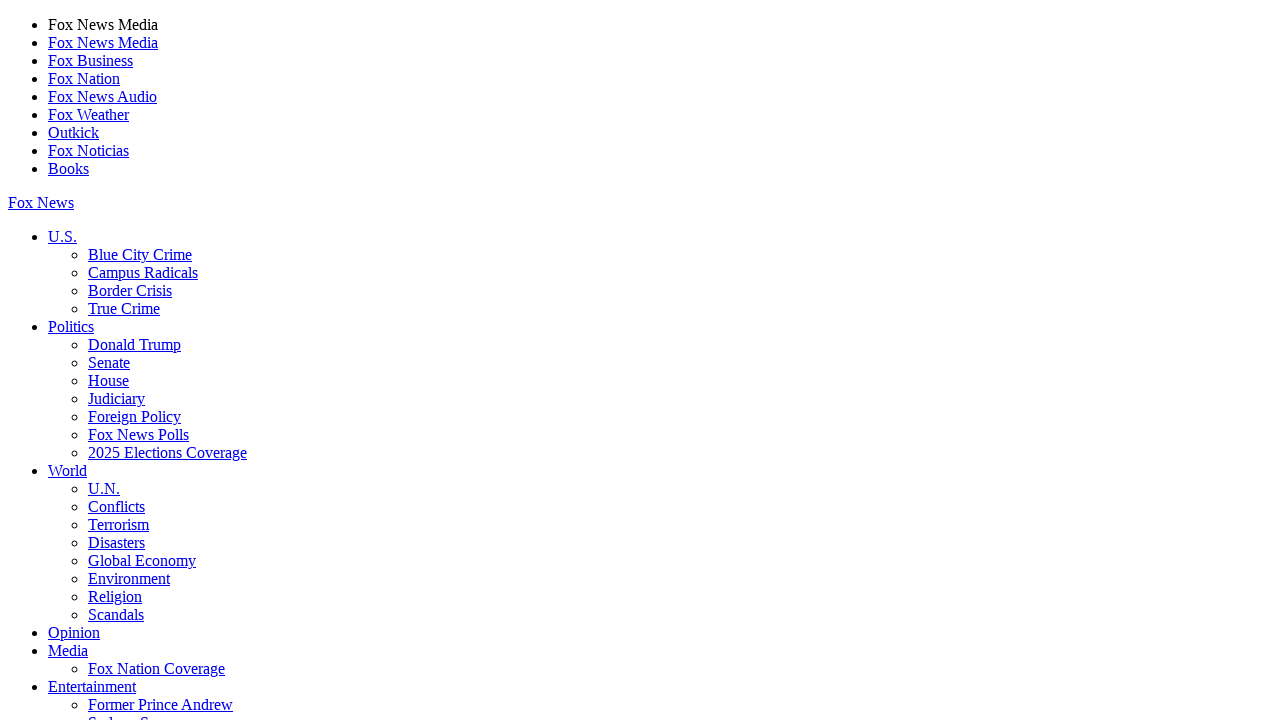

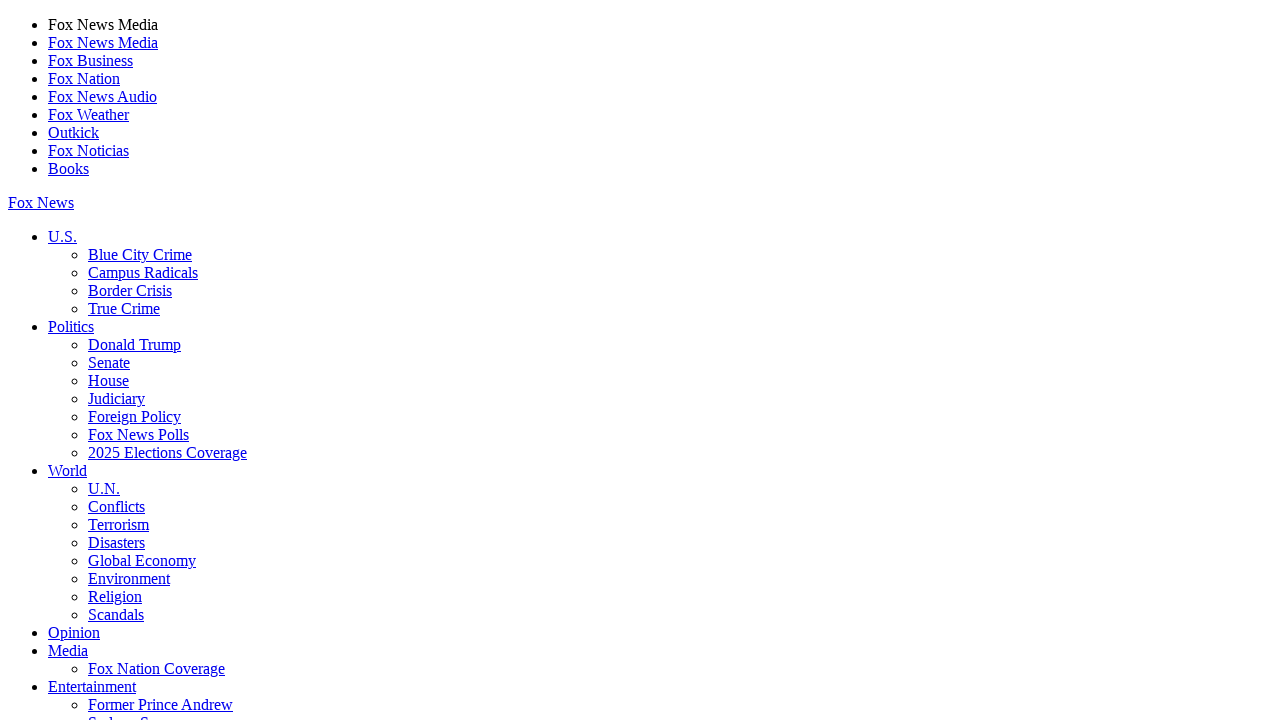